Tests explicit wait functionality by waiting for elements to become visible and then filling three text boxes with test data

Starting URL: https://selenium-practice.vercel.app/waits/ExplicitWait/TextBox_Wait.html

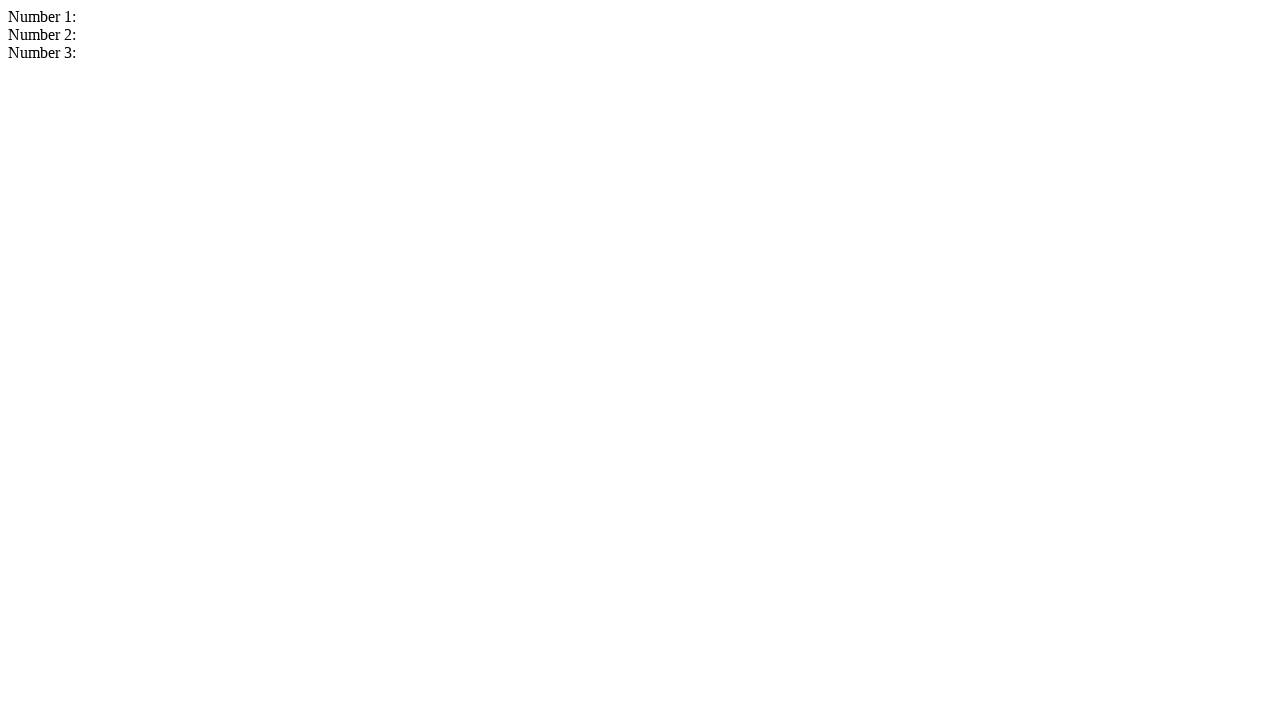

Waited for first text box to become visible
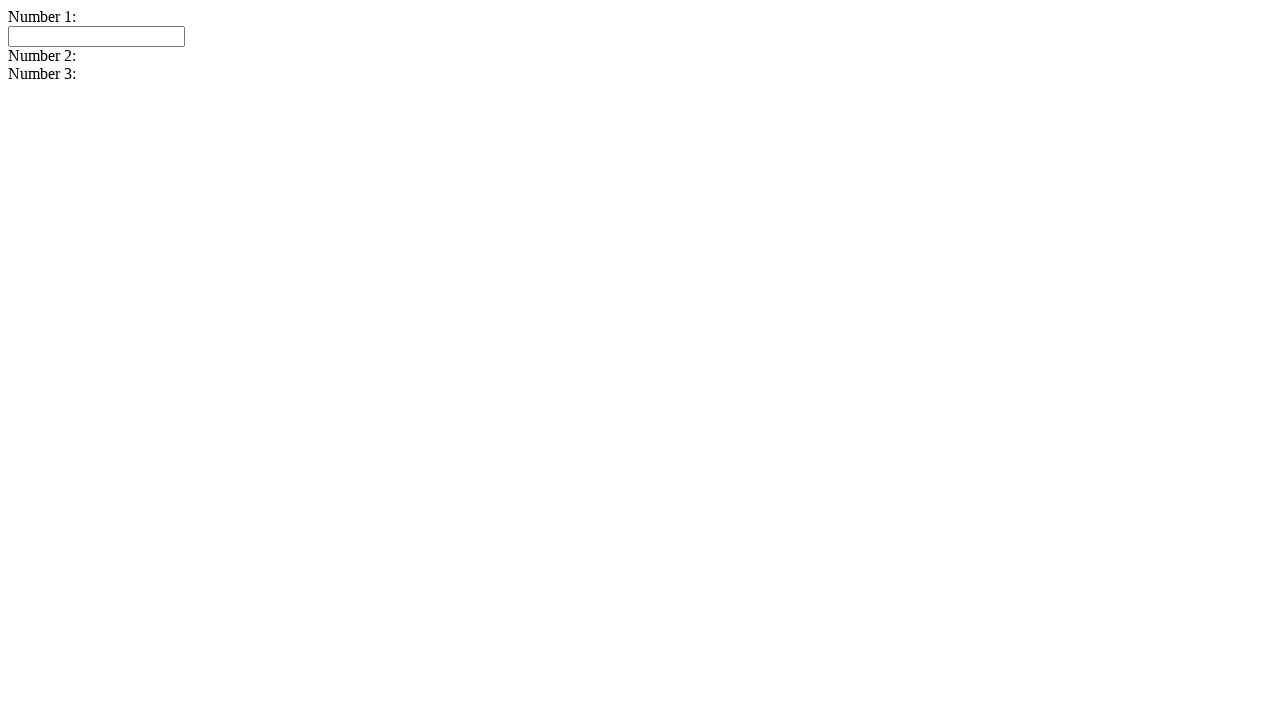

Filled first text box with 'Test' on #buggy1
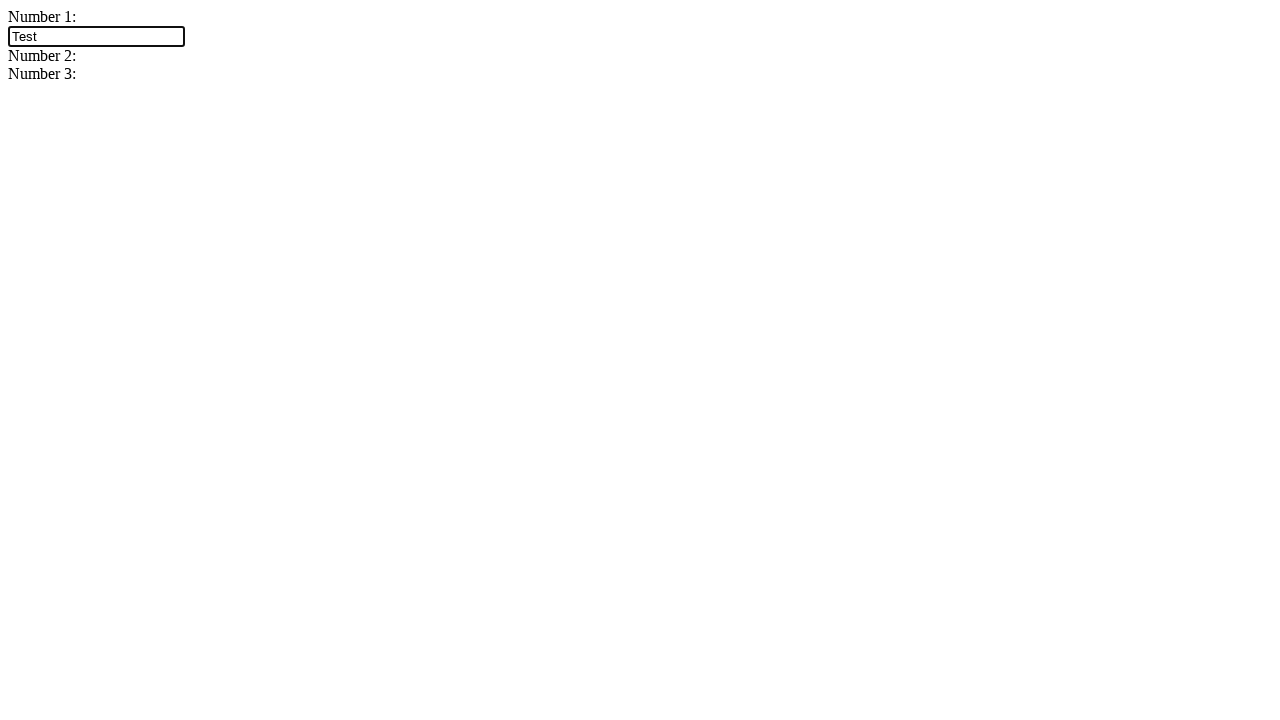

Filled second text box with 'Test' on #buggy2
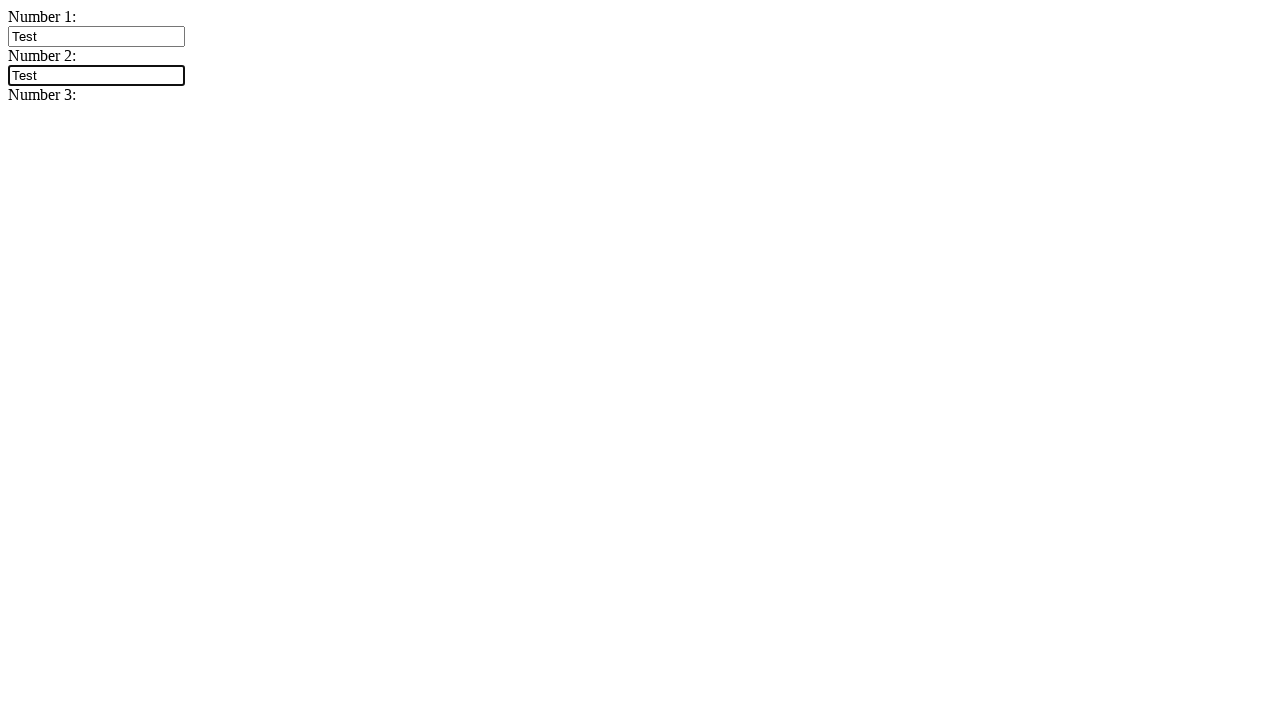

Filled third text box with 'Test' on #buggy3
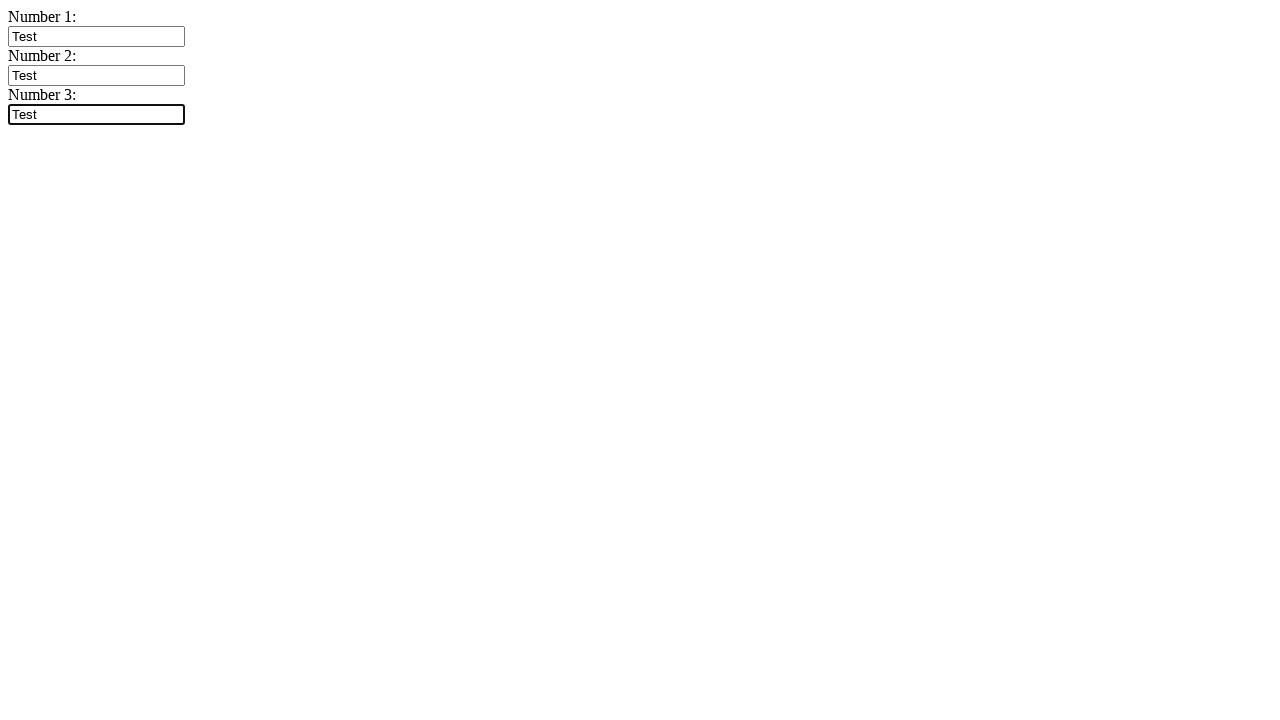

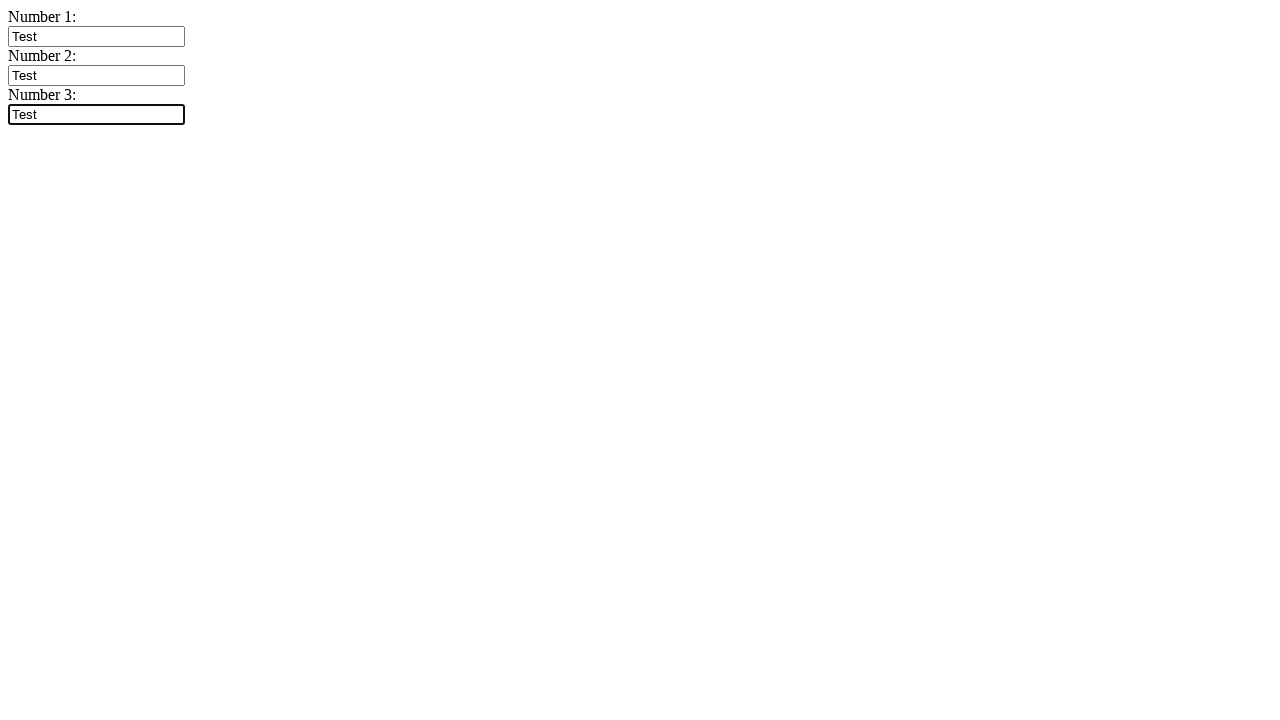